Tests multiple select dropdowns by selecting options using different methods (by index and by visible text)

Starting URL: http://sahitest.com/demo/selectTest.htm

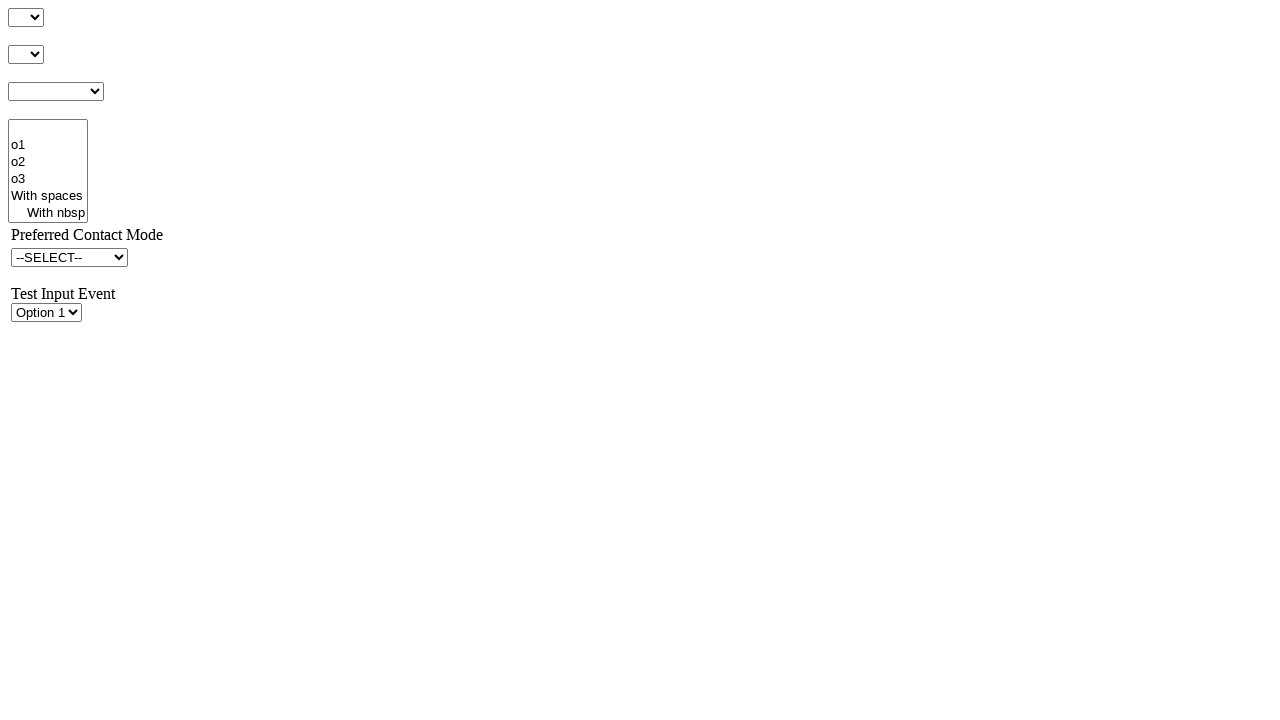

Selected option at index 1 from first dropdown on #s1Id
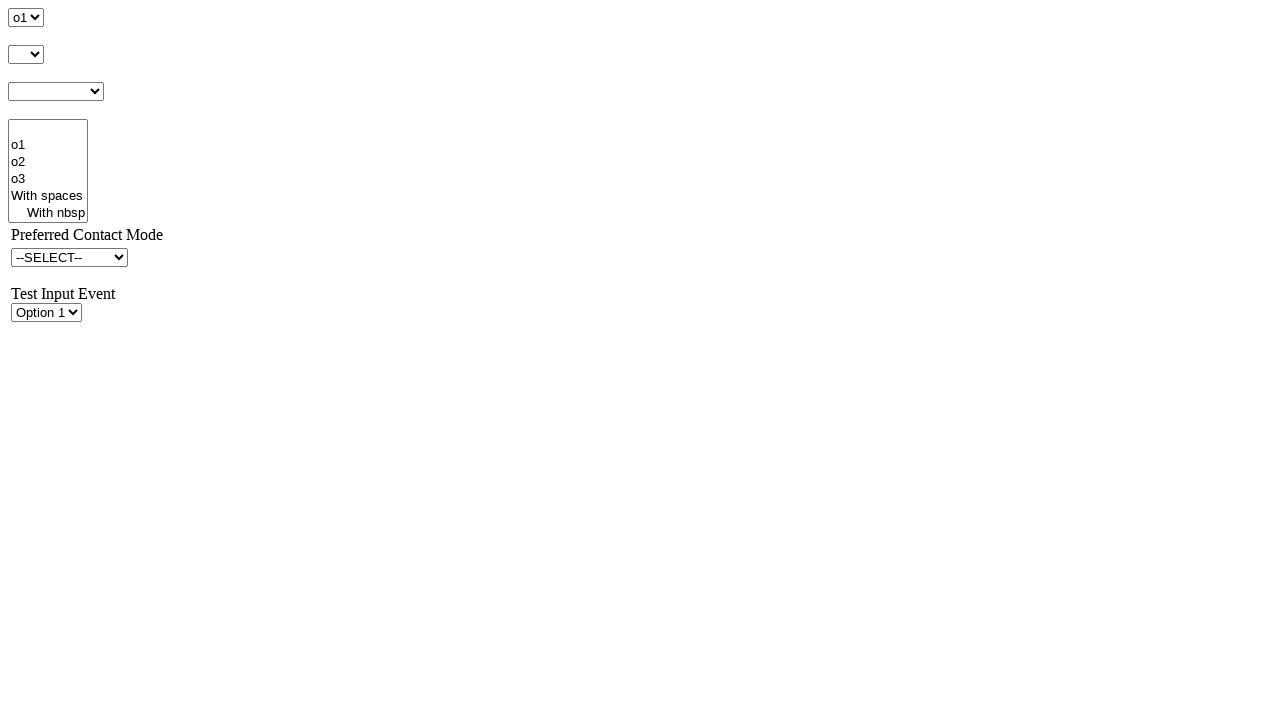

Waited 500ms for UI update
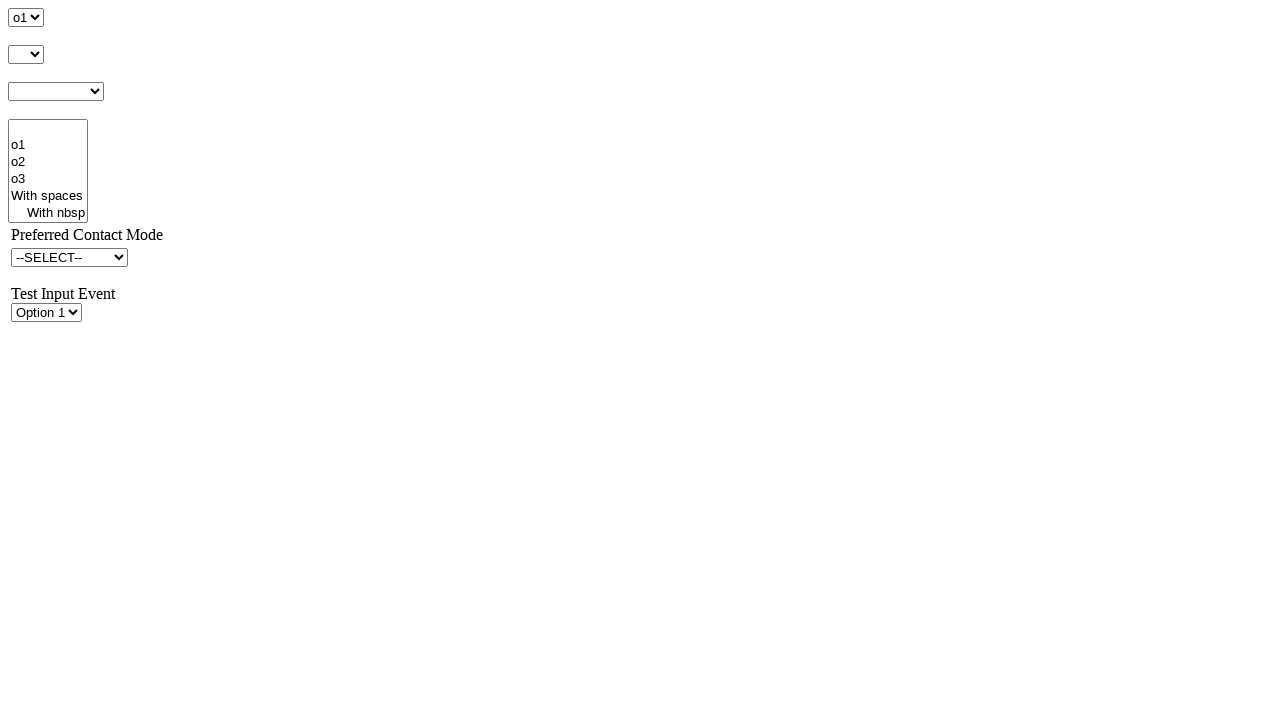

Selected option at index 2 from first dropdown on #s1Id
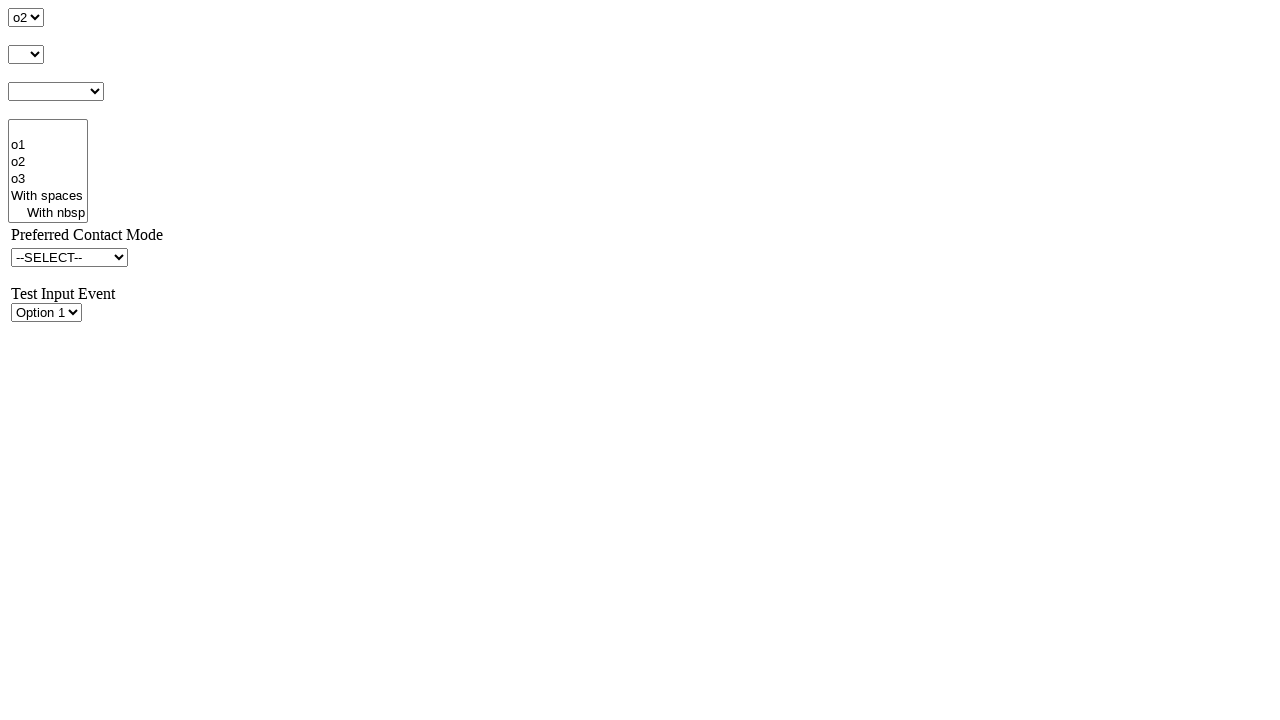

Waited 500ms for UI update
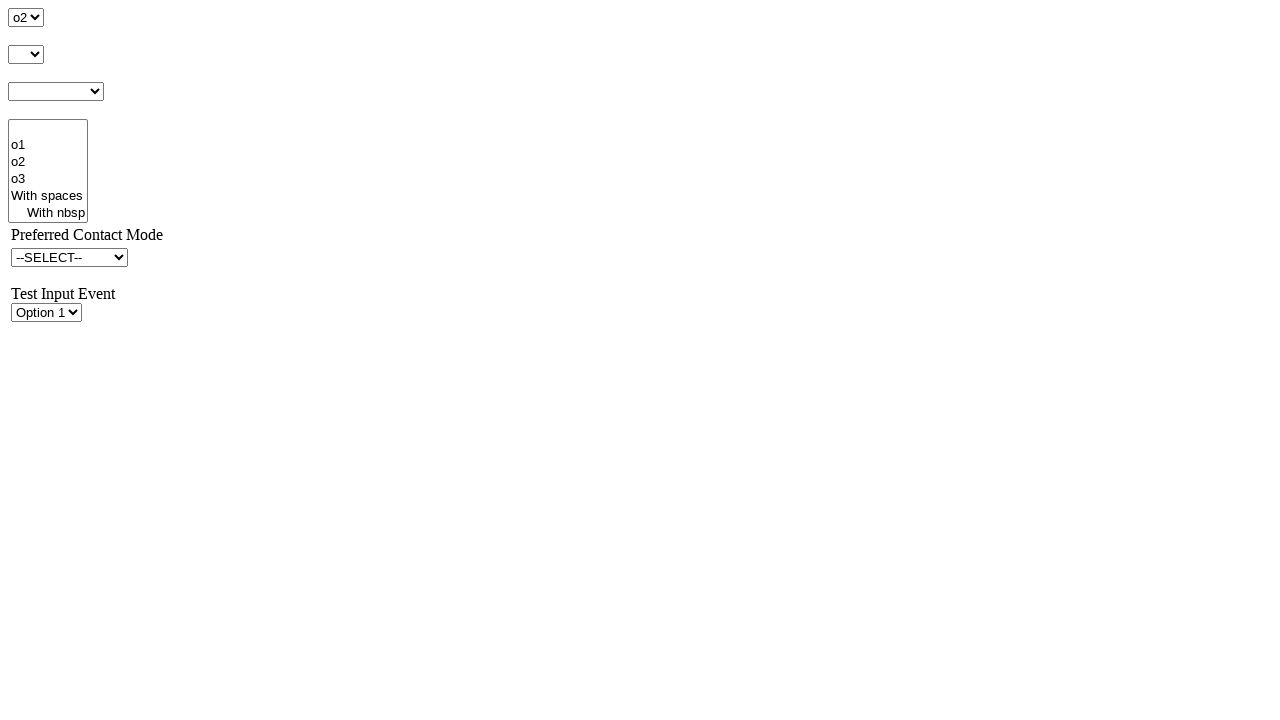

Selected option 'o2' by visible text from second dropdown on #s2Id
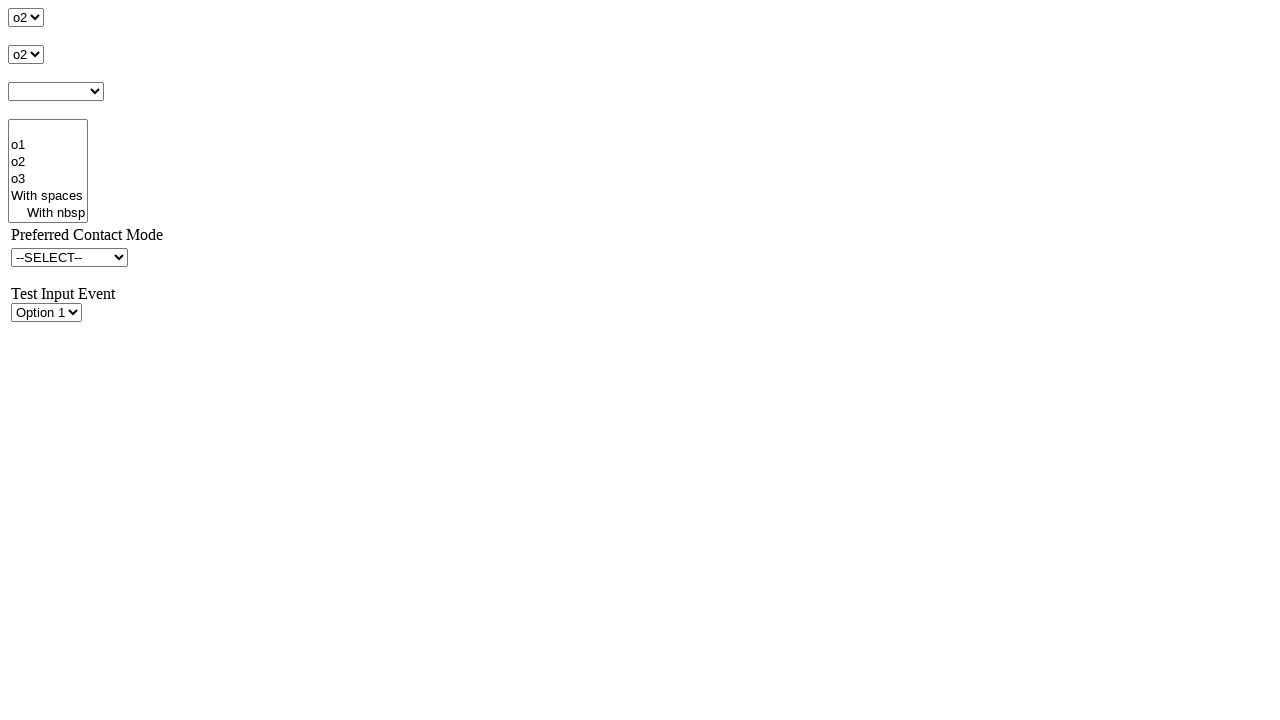

Waited 500ms for UI update
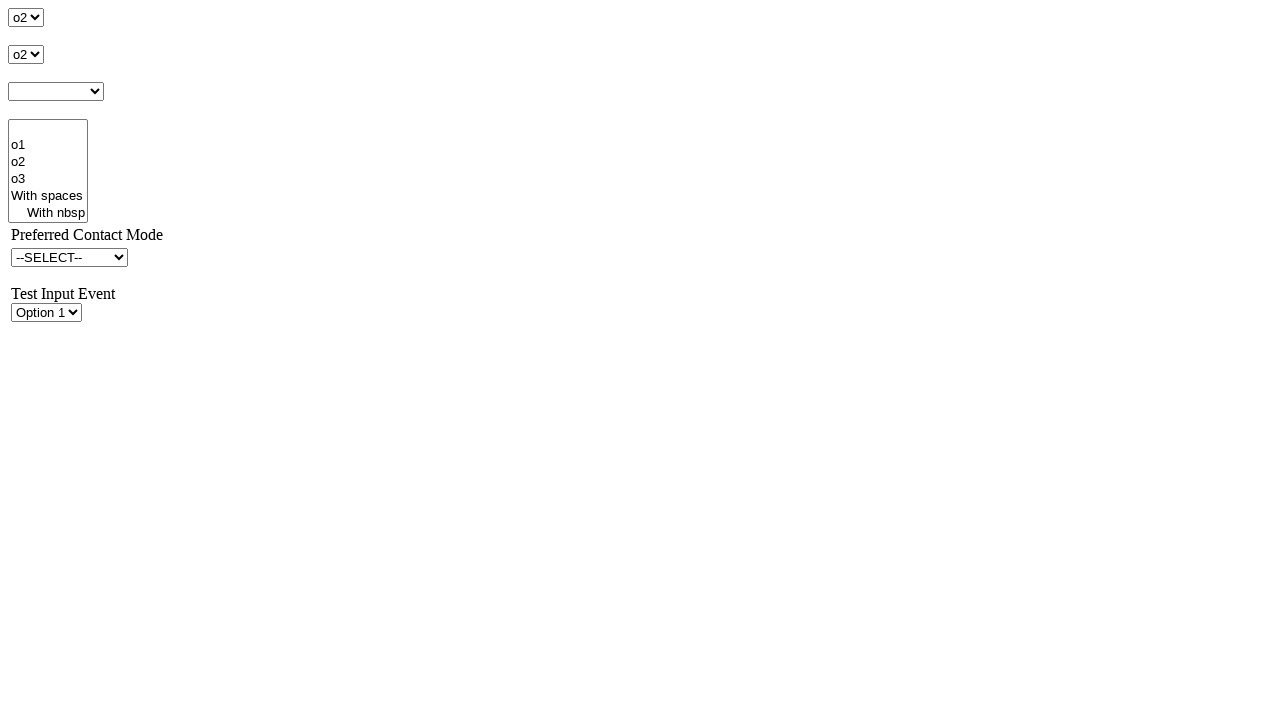

Selected option at index 1 from second dropdown on #s2Id
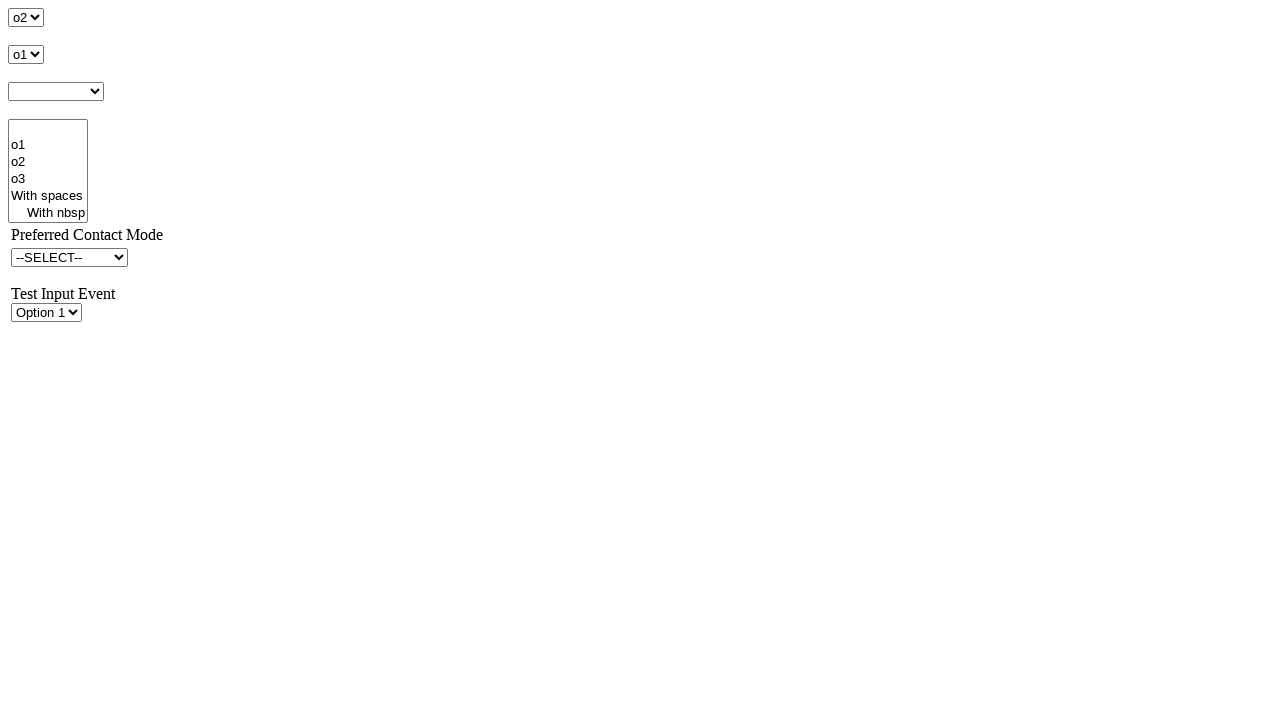

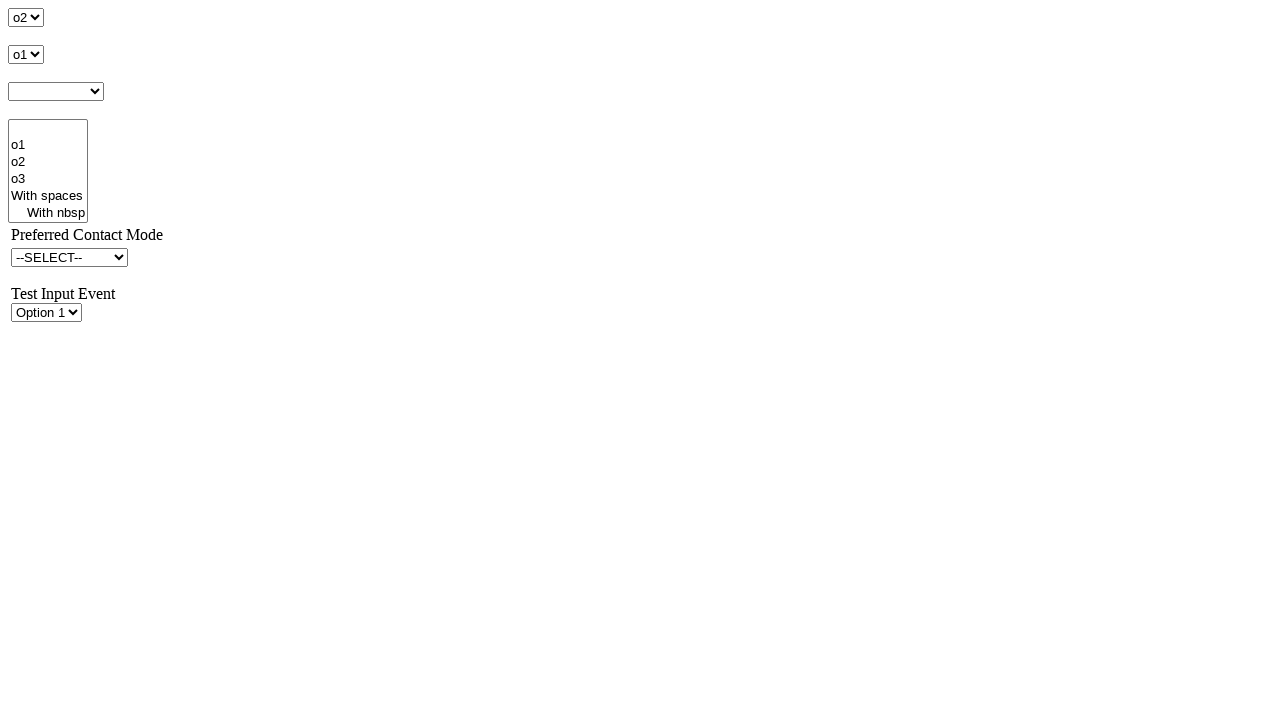